Tests the "Brands" header navigation link by clicking it and verifying the page title changes correctly

Starting URL: https://www.leomax.ru/

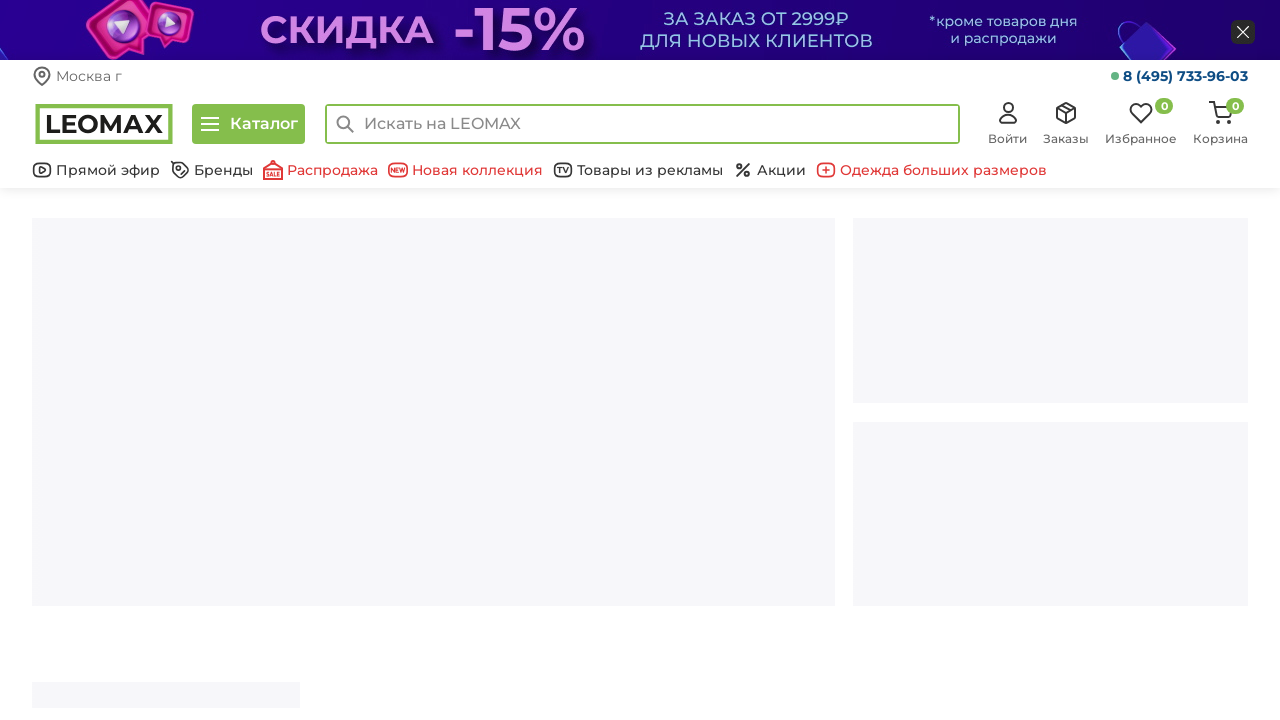

Clicked 'Brands' header navigation link at (212, 170) on a.bottom-header__link[href='/brand/']
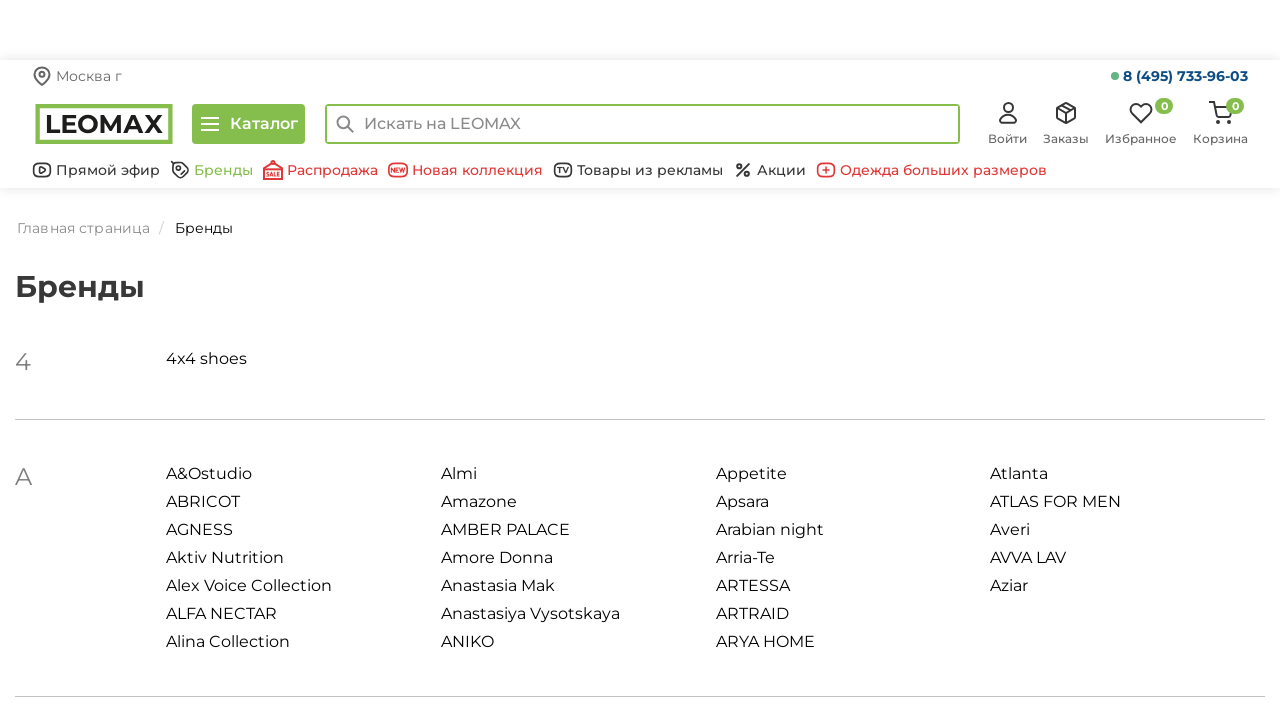

Page loaded after navigation to Brands section
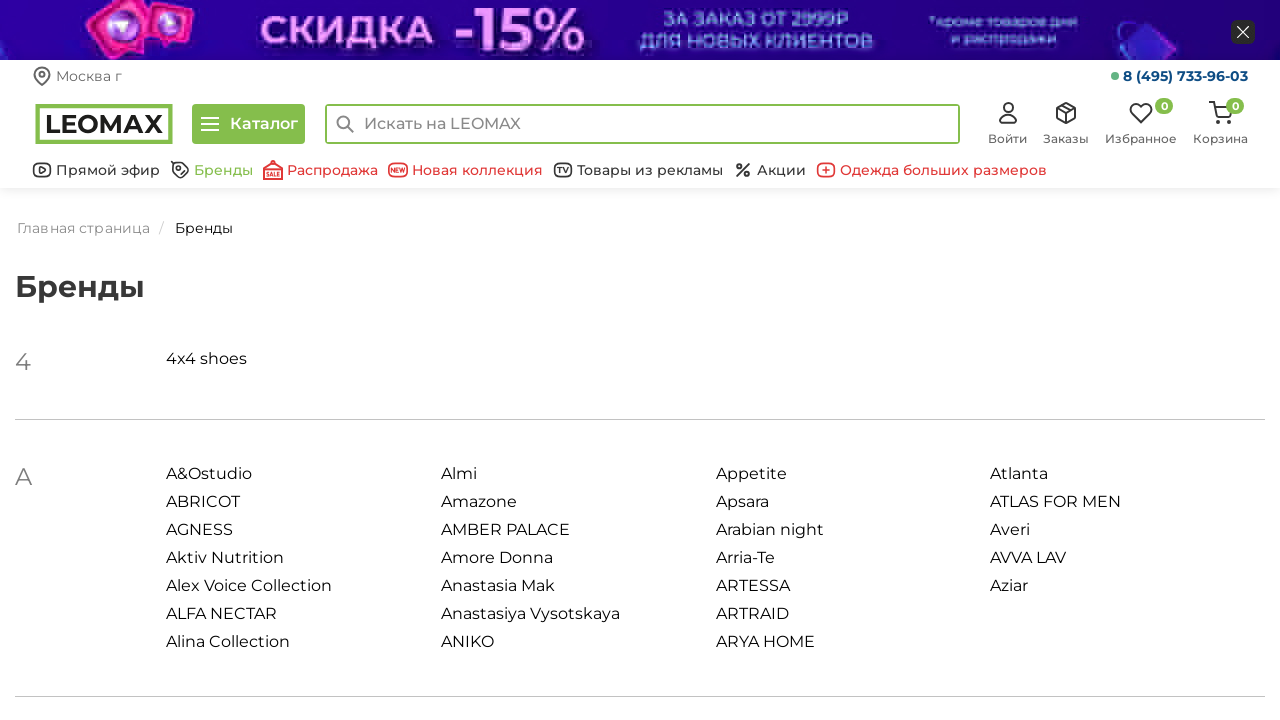

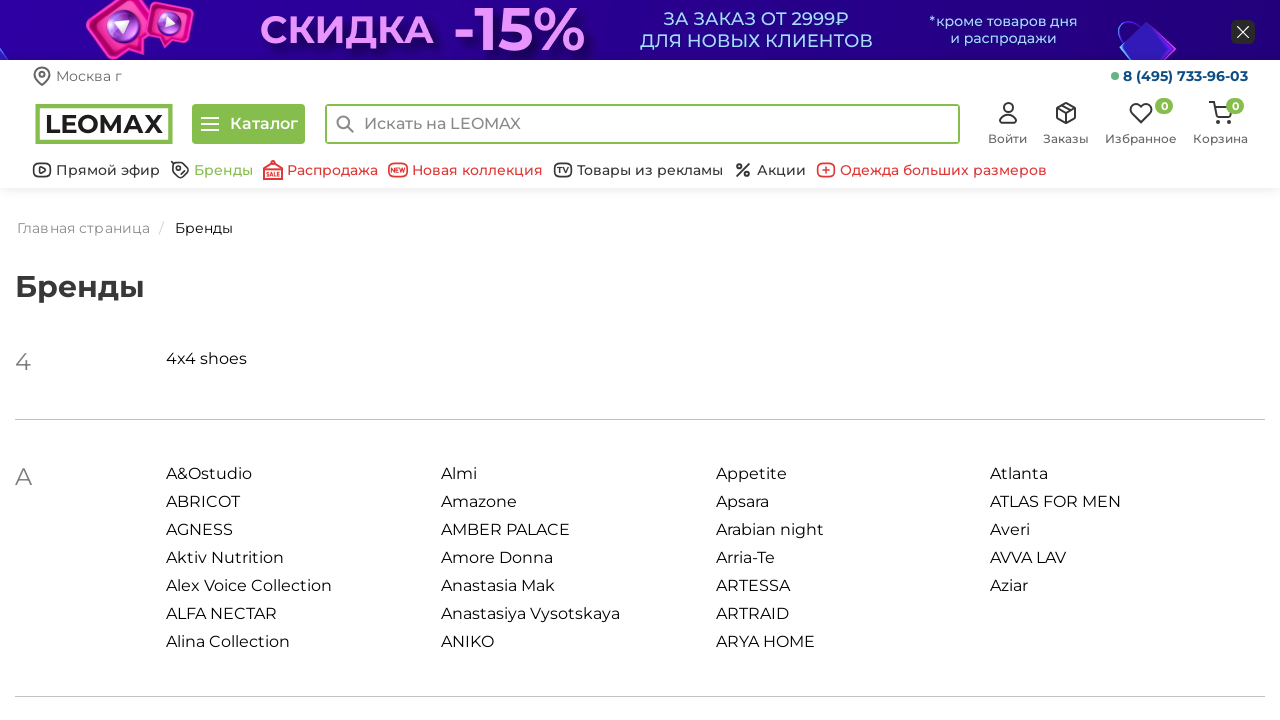